Tests dropdown functionality on Bootstrap documentation page by scrolling to a dropdown button, clicking to open it, and selecting "Another action" option from the dropdown menu

Starting URL: https://getbootstrap.com/docs/4.0/components/dropdowns/

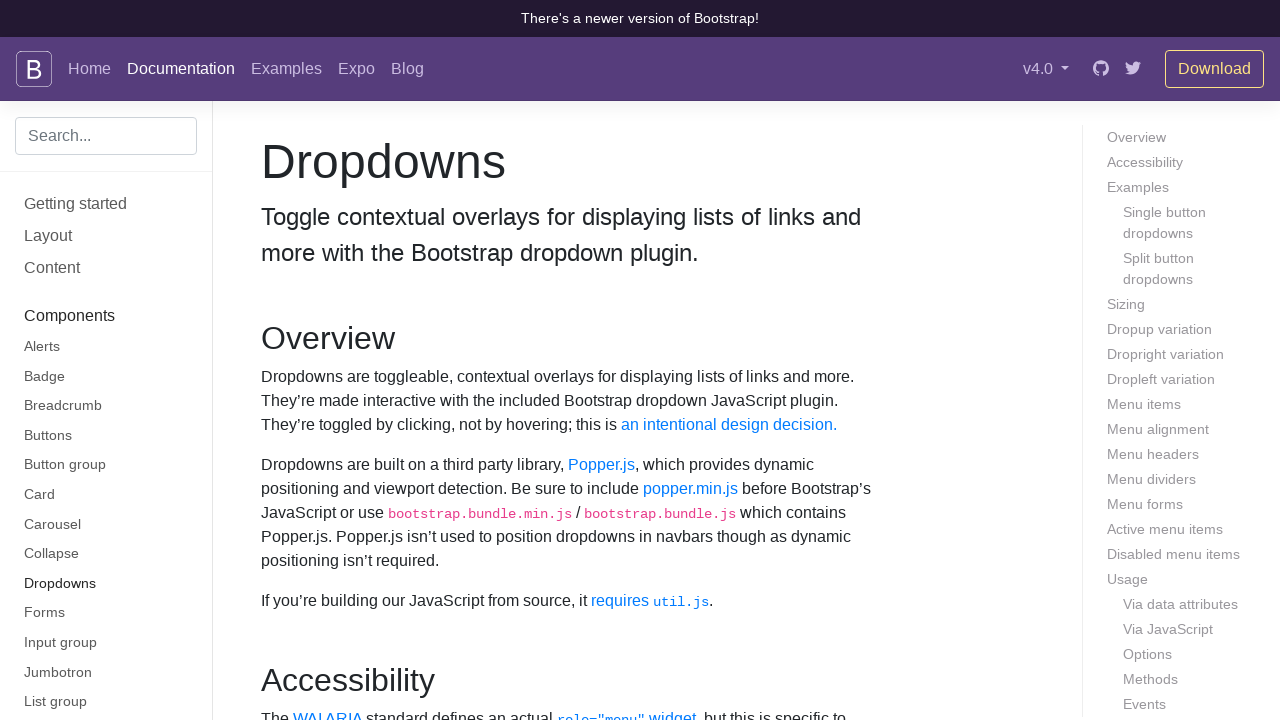

Scrolled down 350 pixels to bring dropdown into view
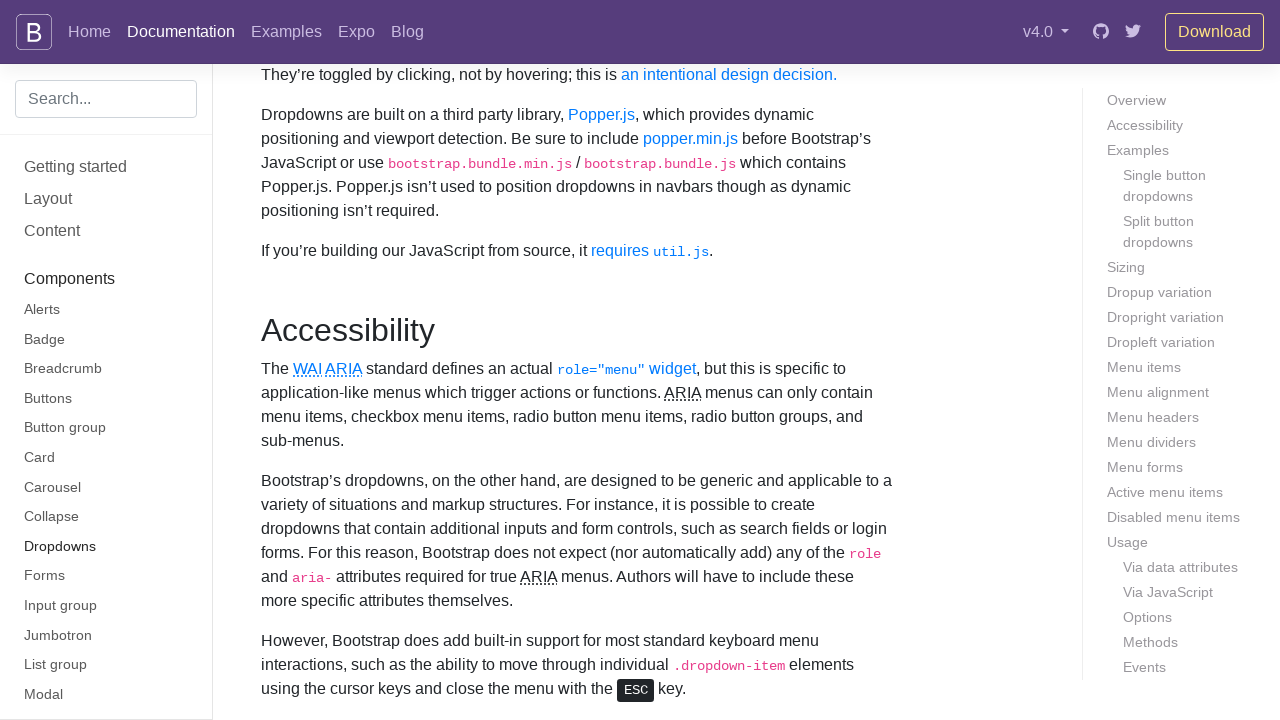

Clicked dropdown button to open menu at (370, 360) on #dropdownMenuButton
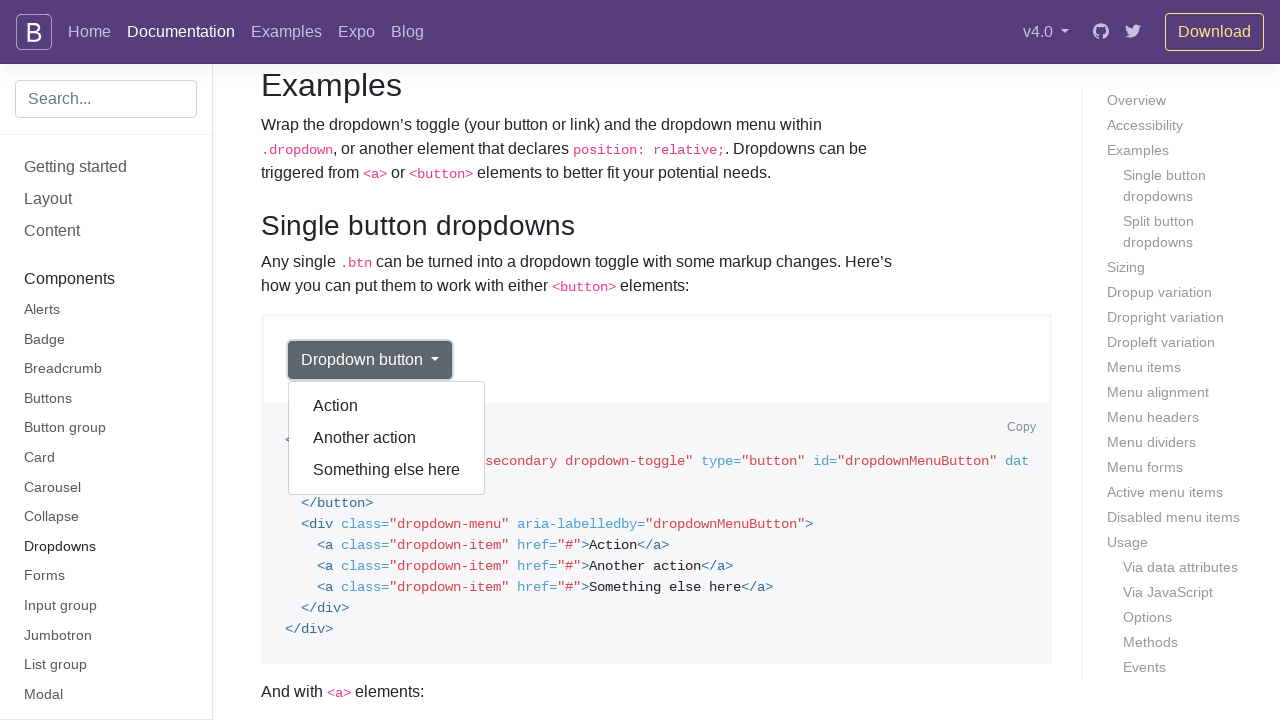

Dropdown menu appeared and is visible
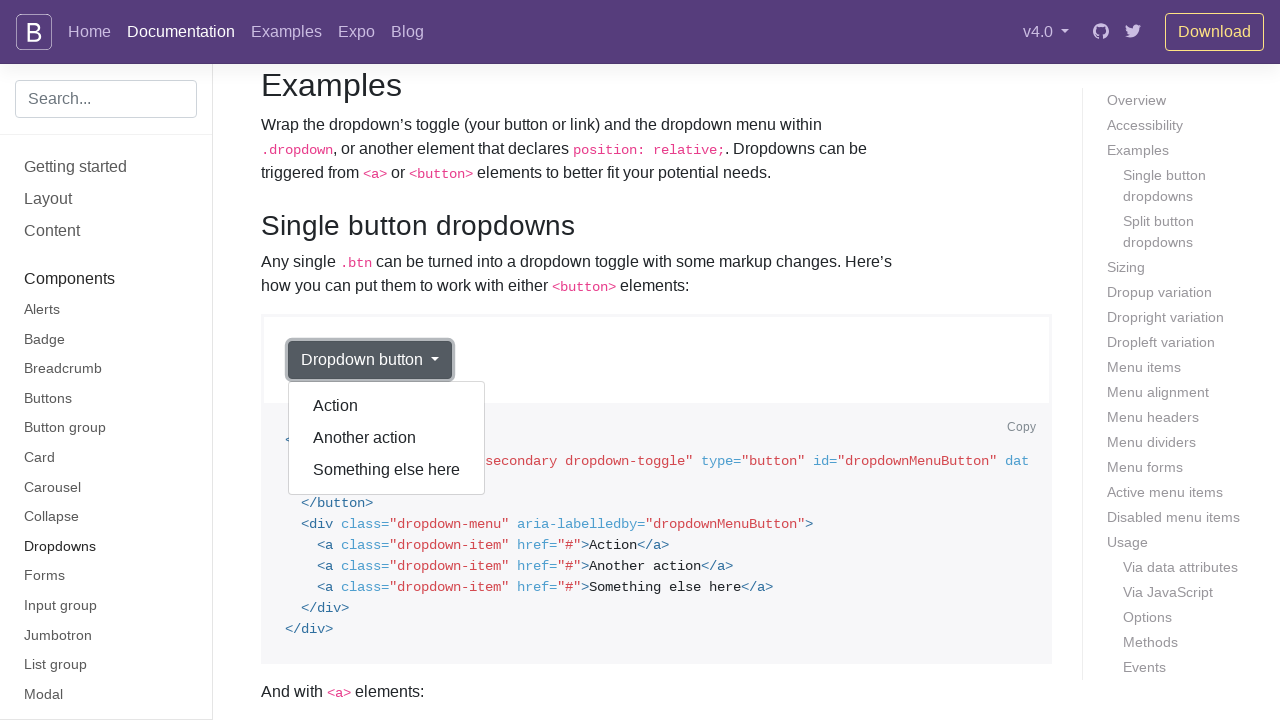

Clicked 'Another action' option from dropdown menu at (387, 438) on div.dropdown-menu.show[aria-labelledby='dropdownMenuButton'] a:has-text('Another
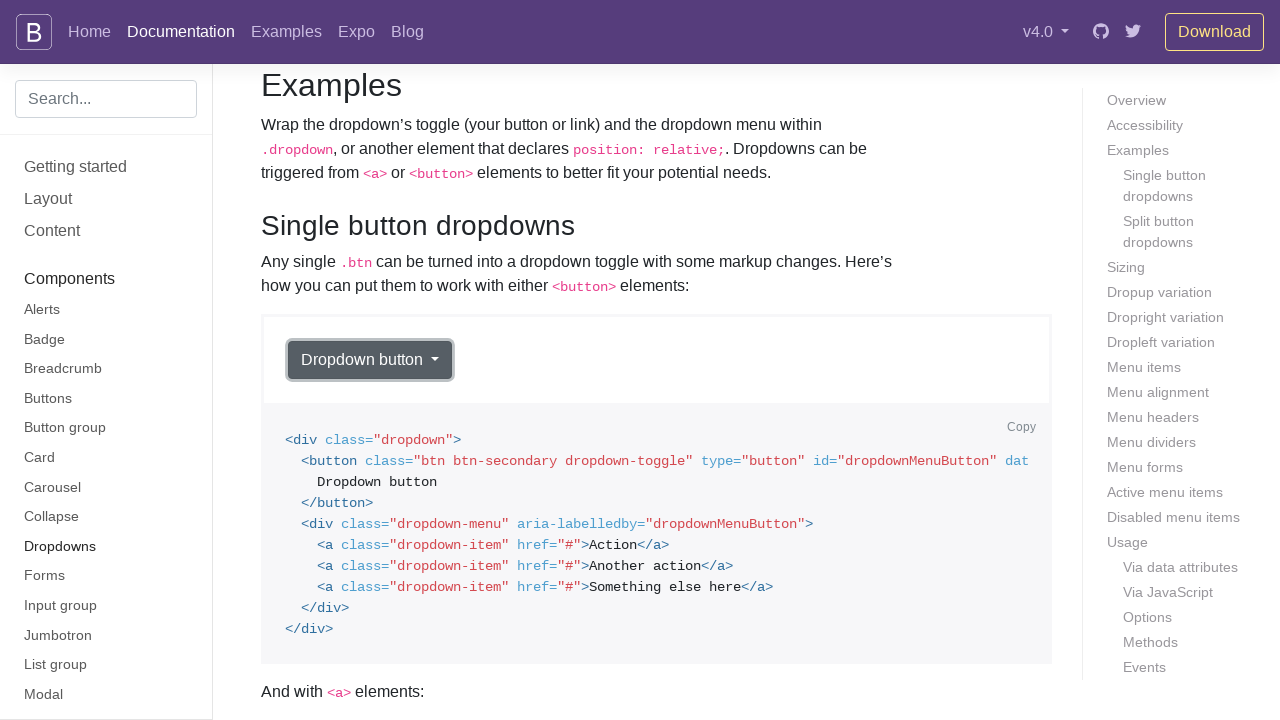

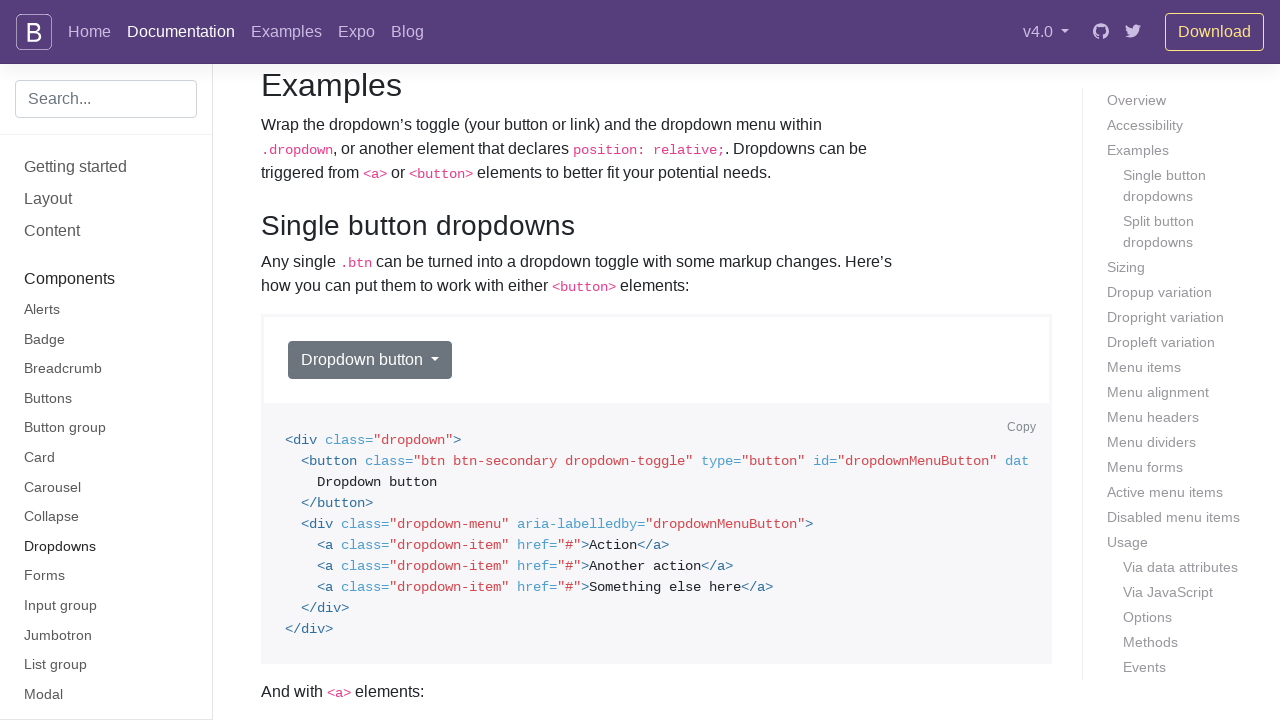